Adds multiple todo items to verify the todo counter updates correctly

Starting URL: https://devmountain.github.io/qa_todos/

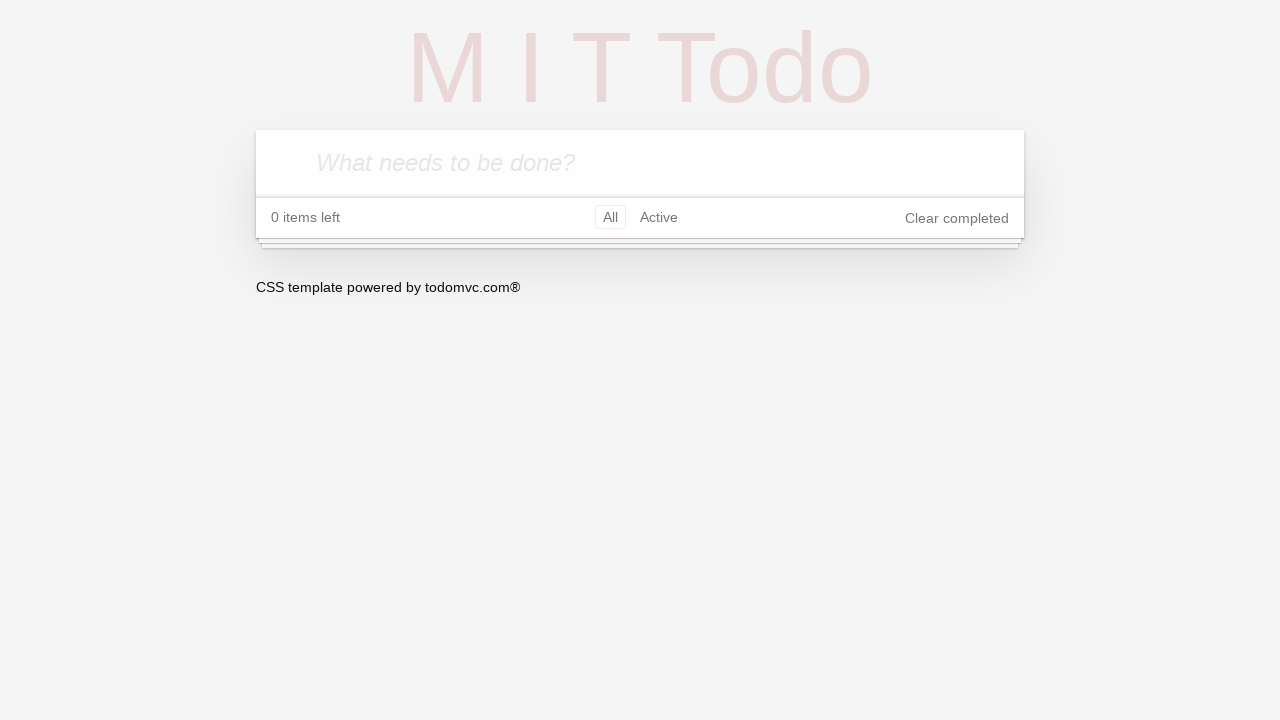

Waited for todo input field to be visible
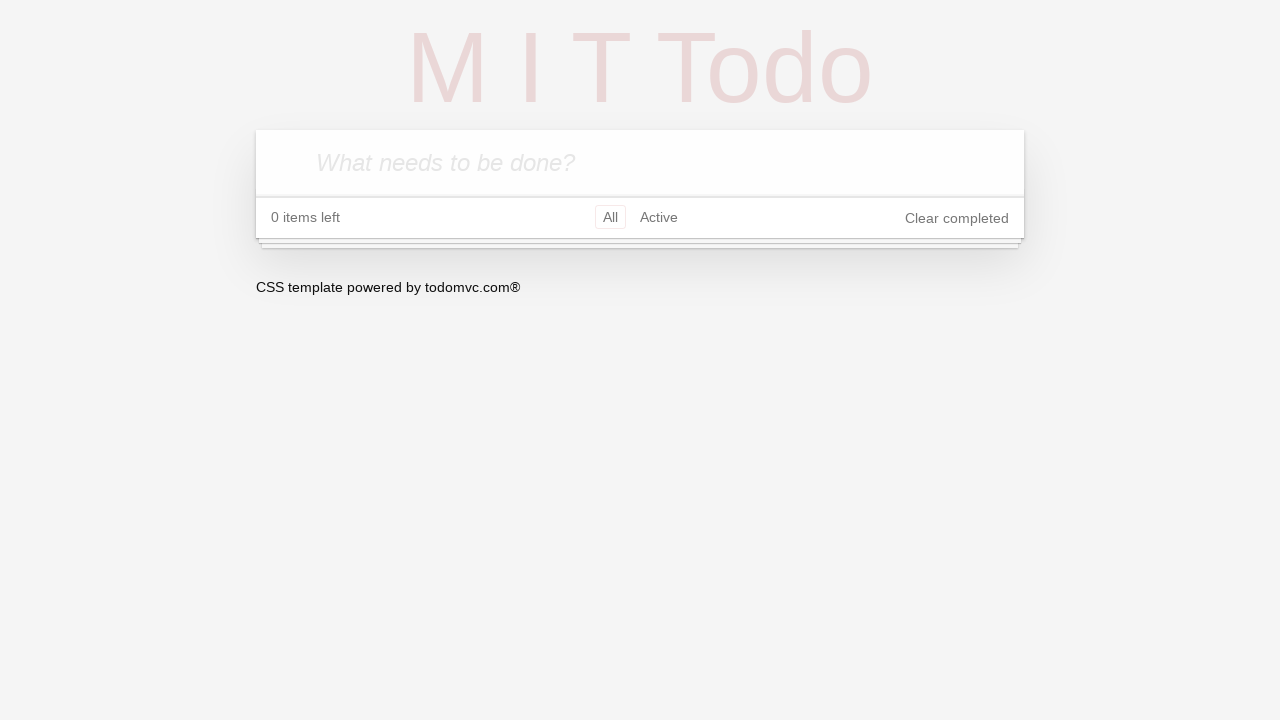

Filled todo input field with 'Test To-Do 1' on .new-todo
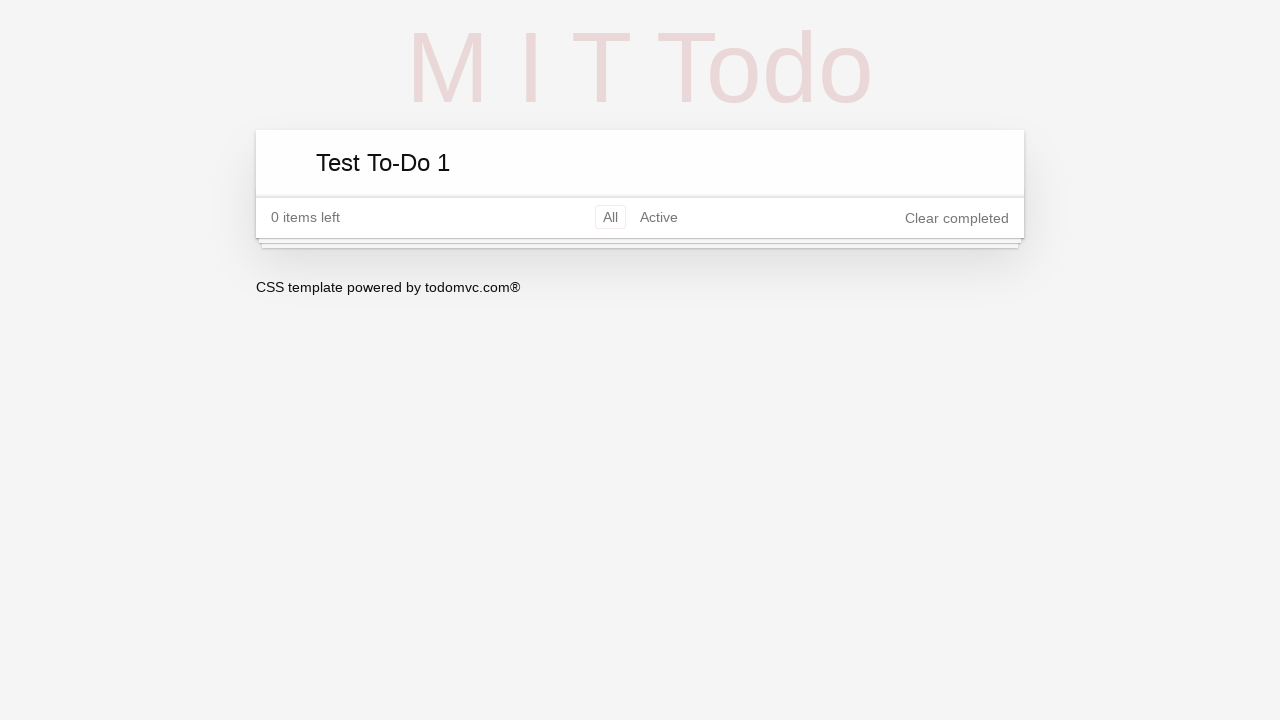

Pressed Enter to add first todo on .new-todo
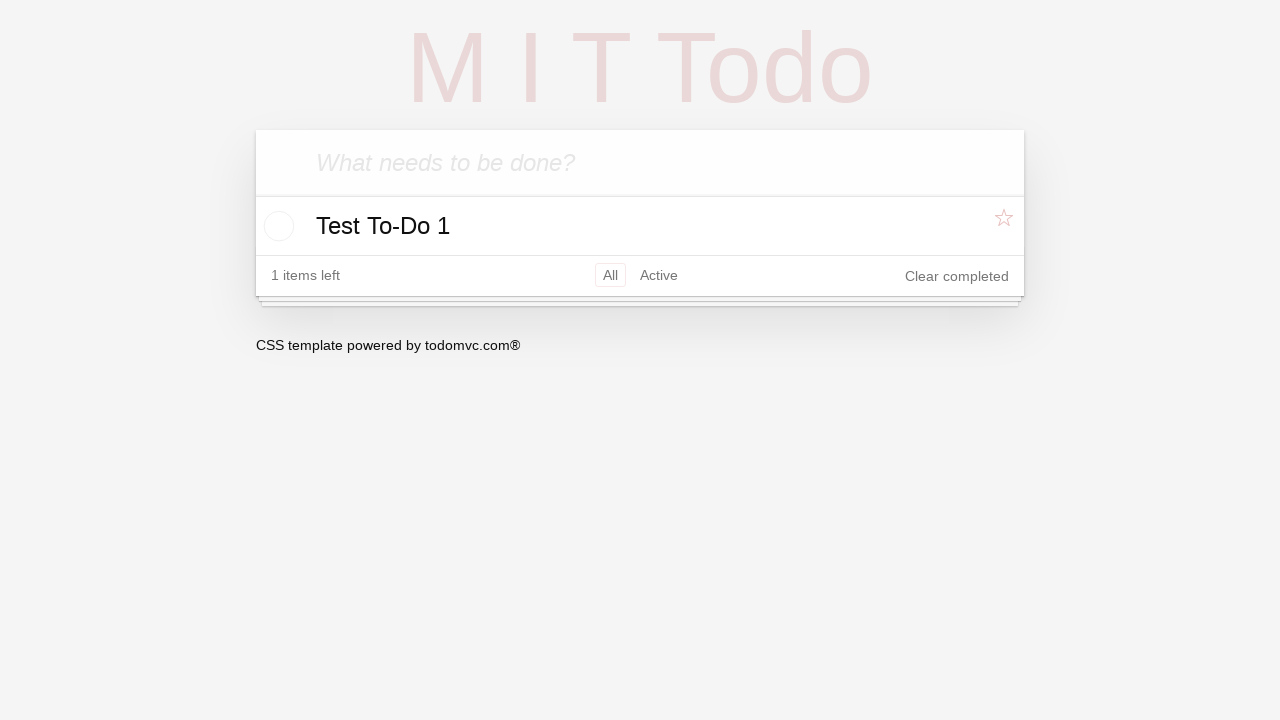

Filled todo input field with 'Test To-Do 2' on .new-todo
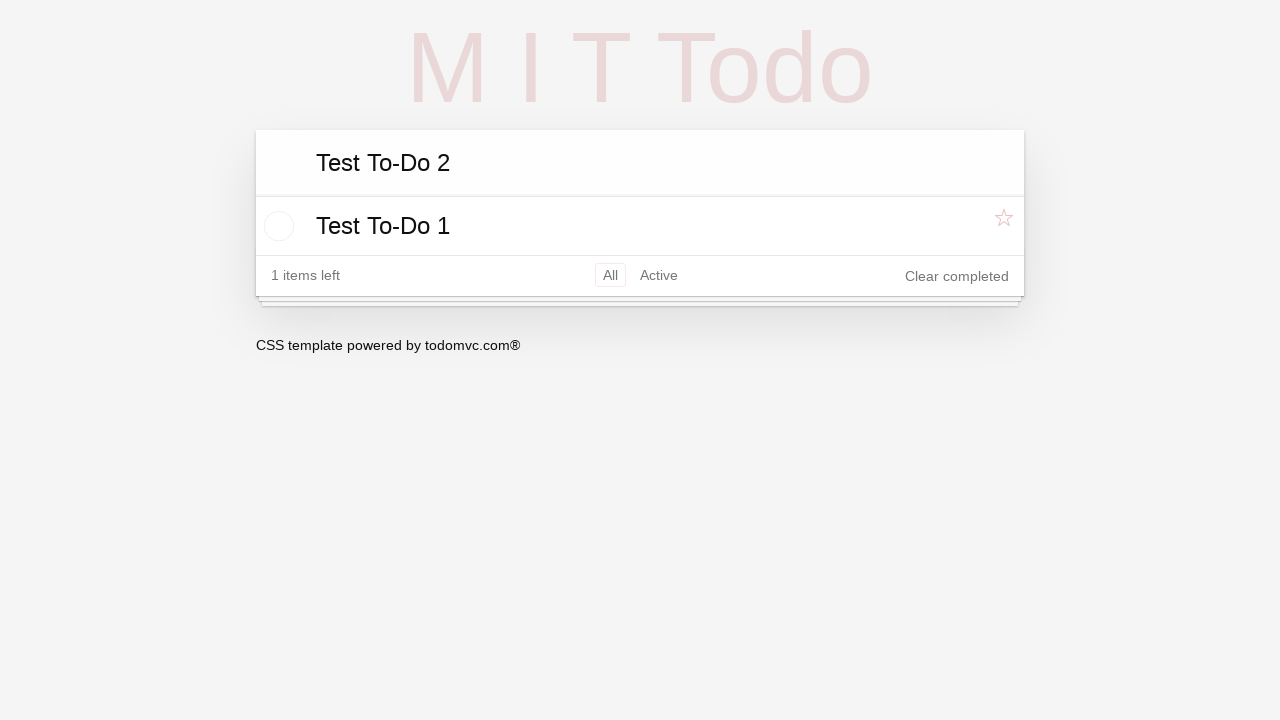

Pressed Enter to add second todo on .new-todo
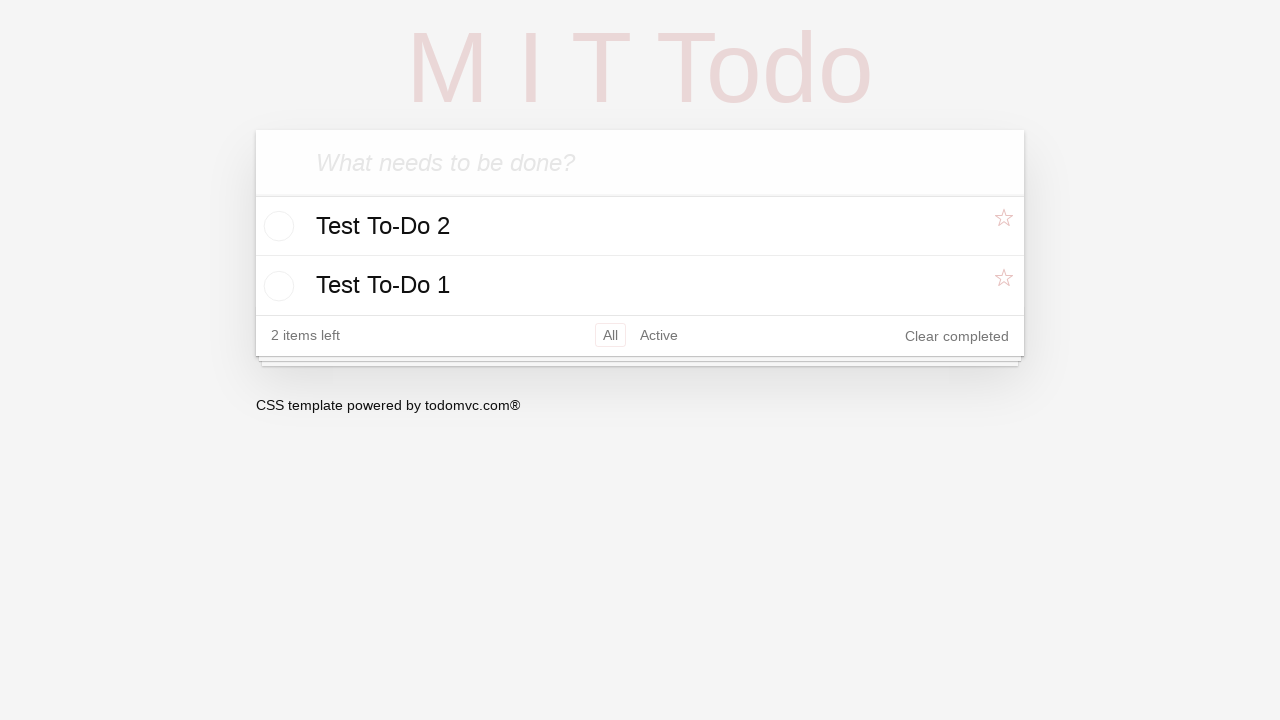

Filled todo input field with 'Test To-Do 3' on .new-todo
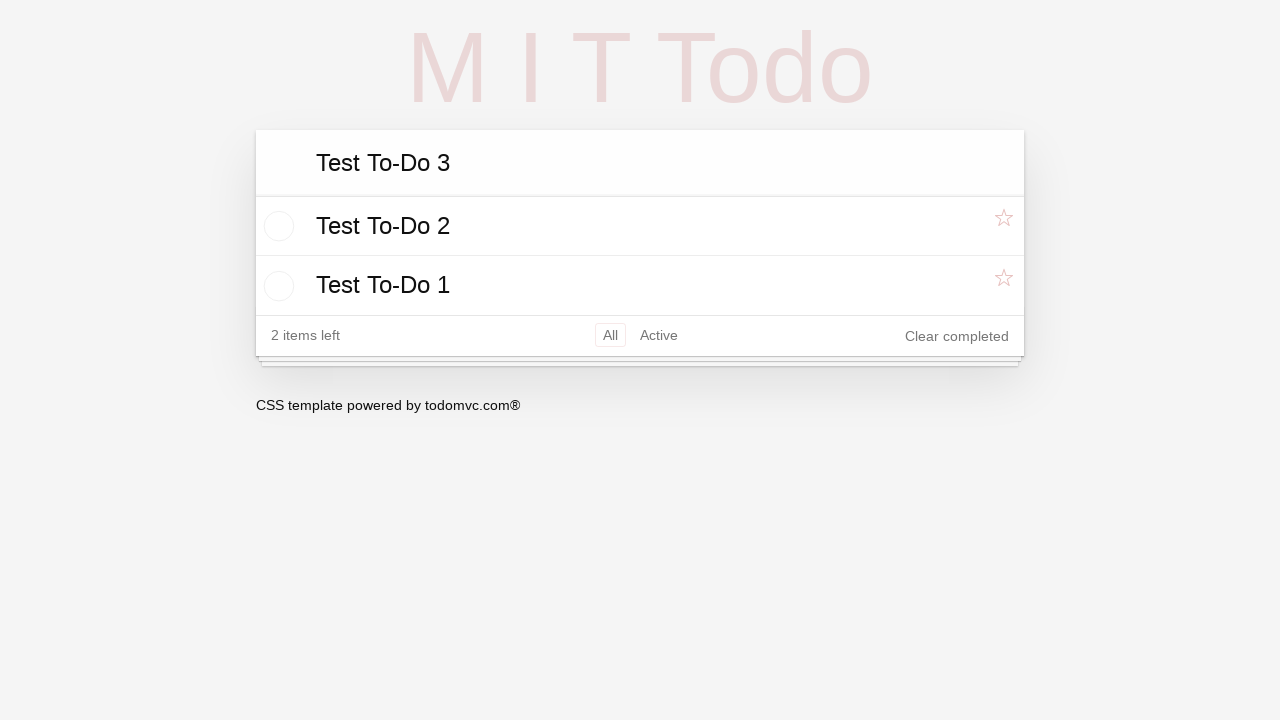

Pressed Enter to add third todo on .new-todo
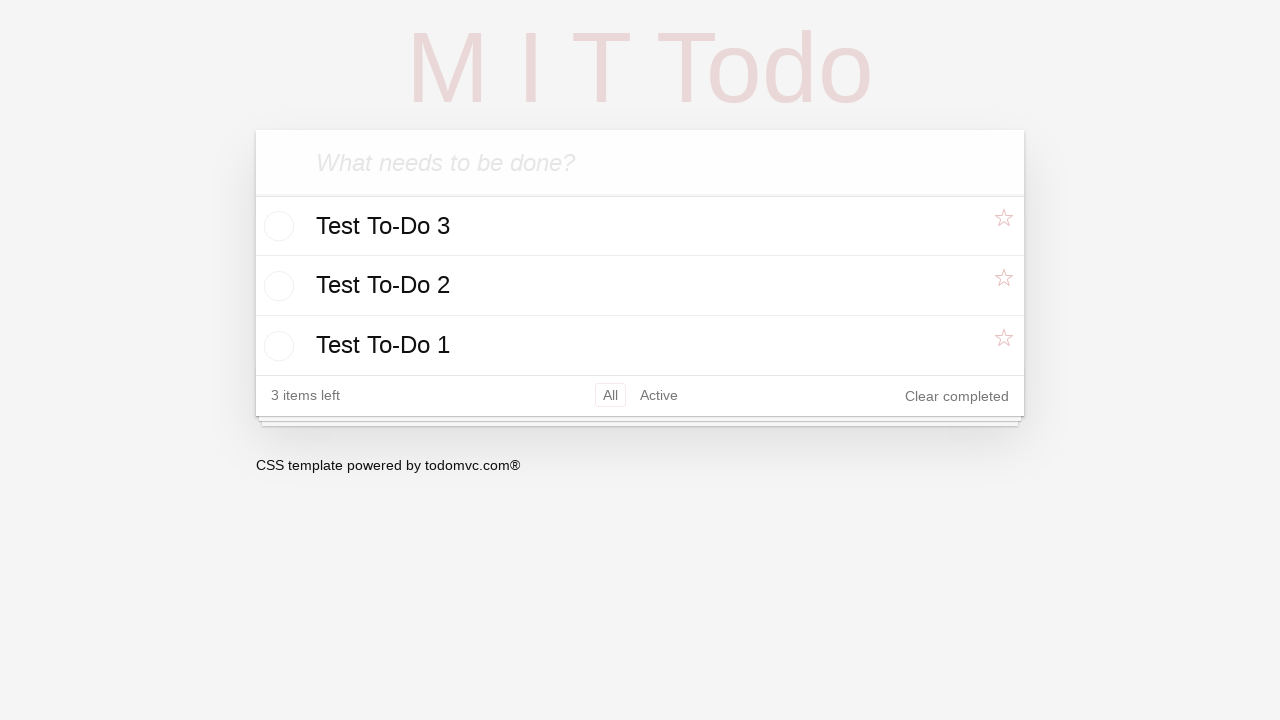

Waited for todo counter to be visible
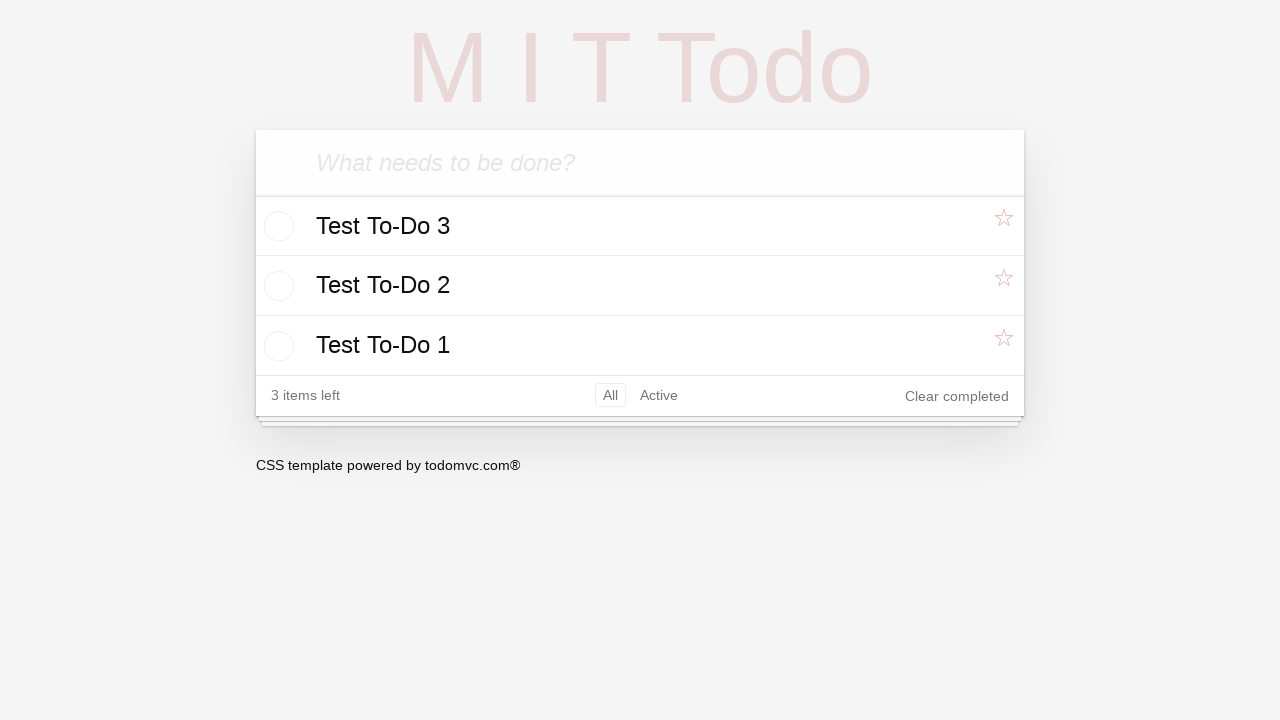

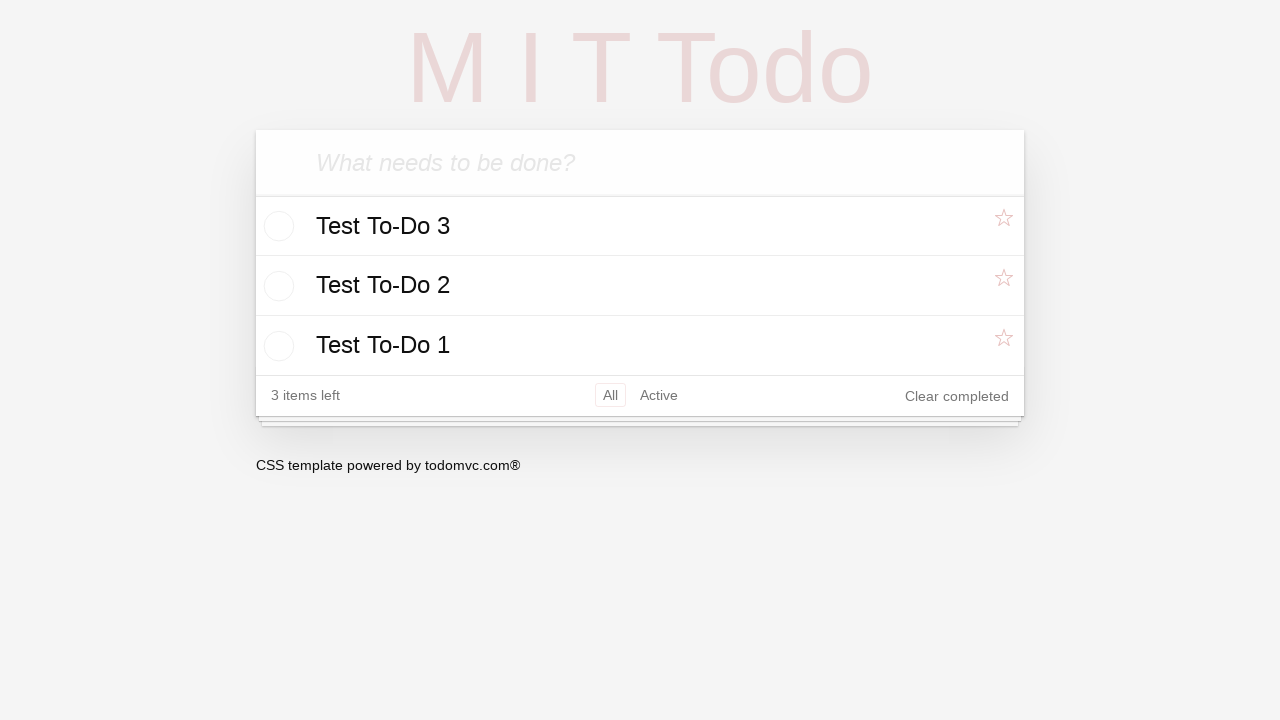